Navigates to ImpactGuru website and scrolls to the bottom of the page using JavaScript execution

Starting URL: https://www.impactguru.com/

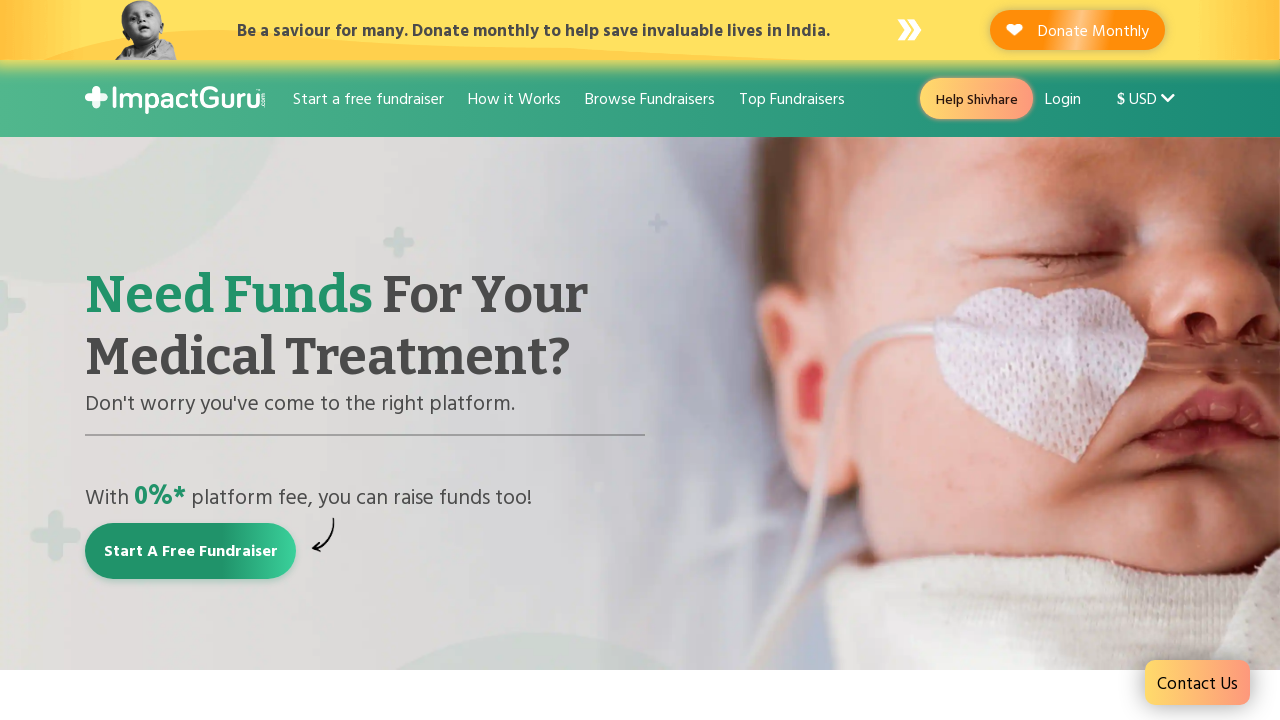

Scrolled to the bottom of the page using JavaScript execution
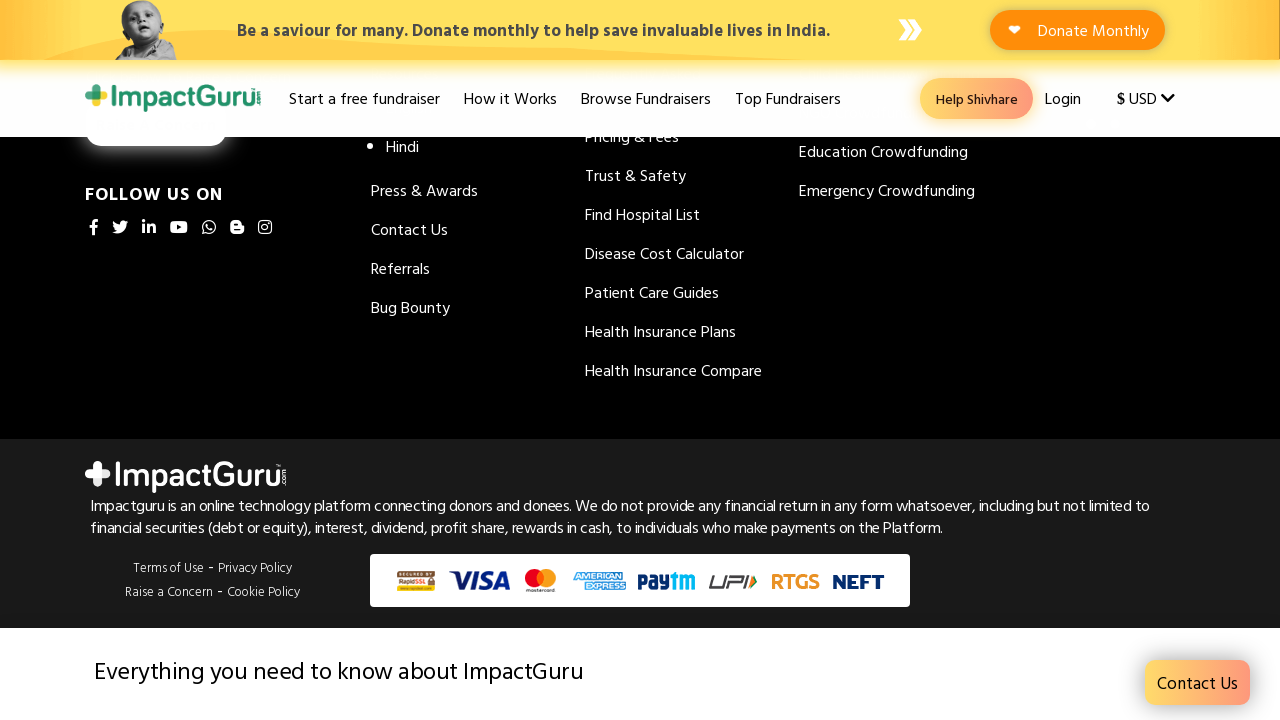

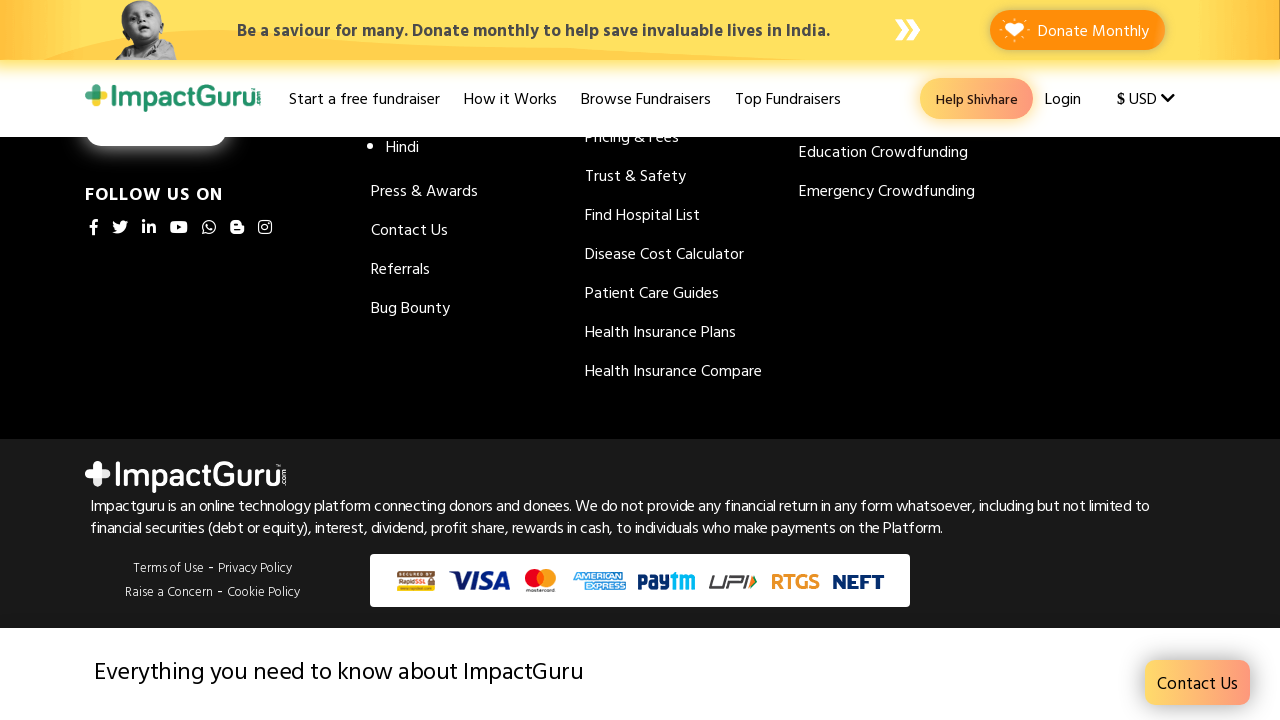